Tests the Elements > Text Box form by filling in user details (name, email, addresses) and verifying the submitted data is displayed correctly

Starting URL: https://demoqa.com/

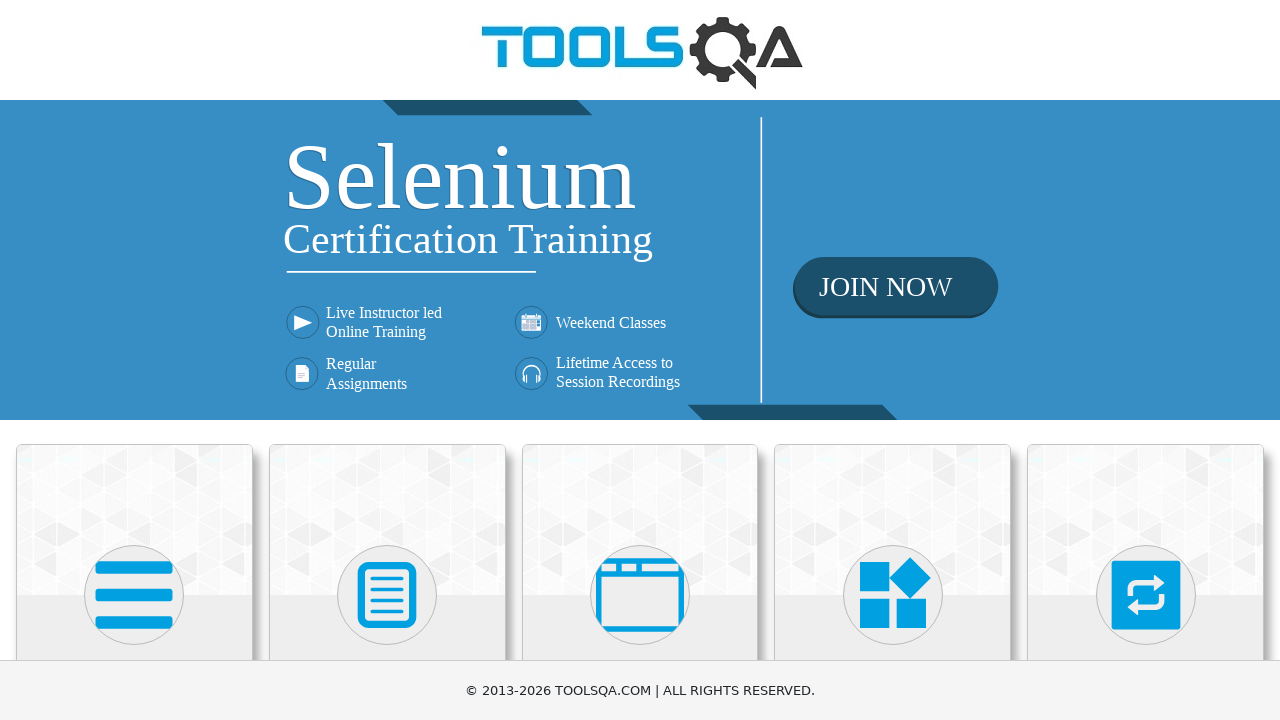

Removed ads element if present
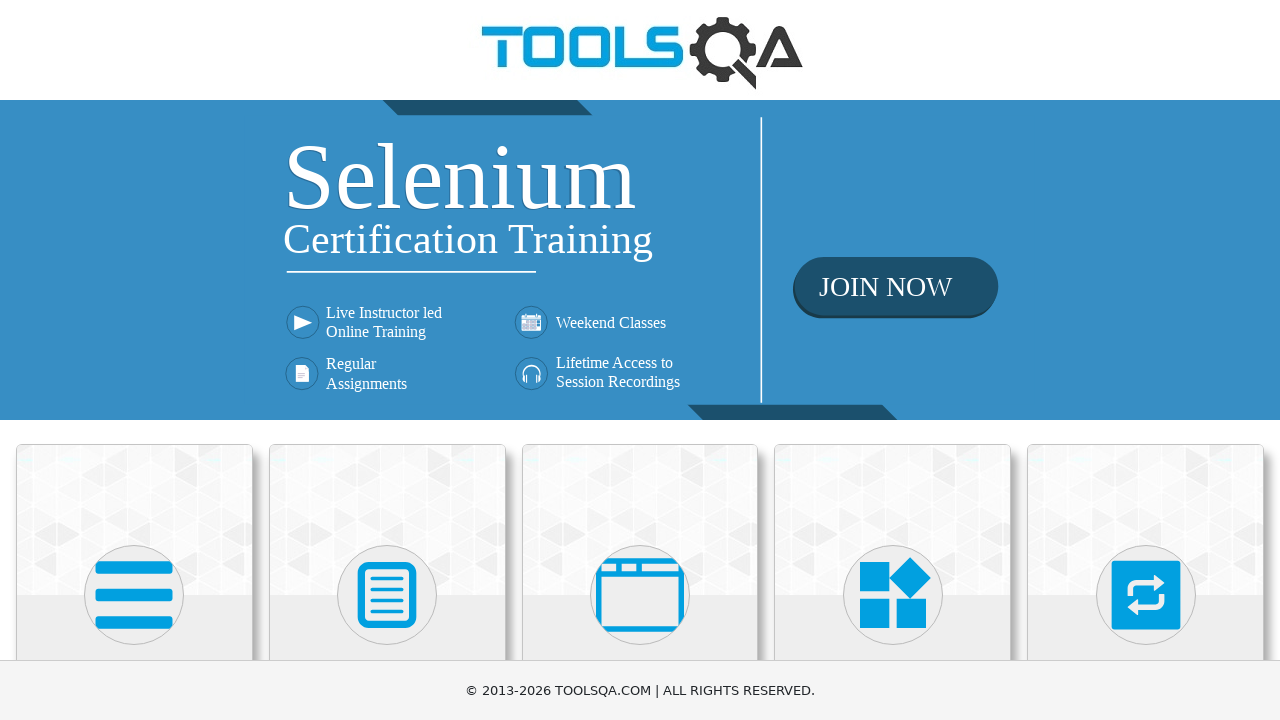

Top card loaded
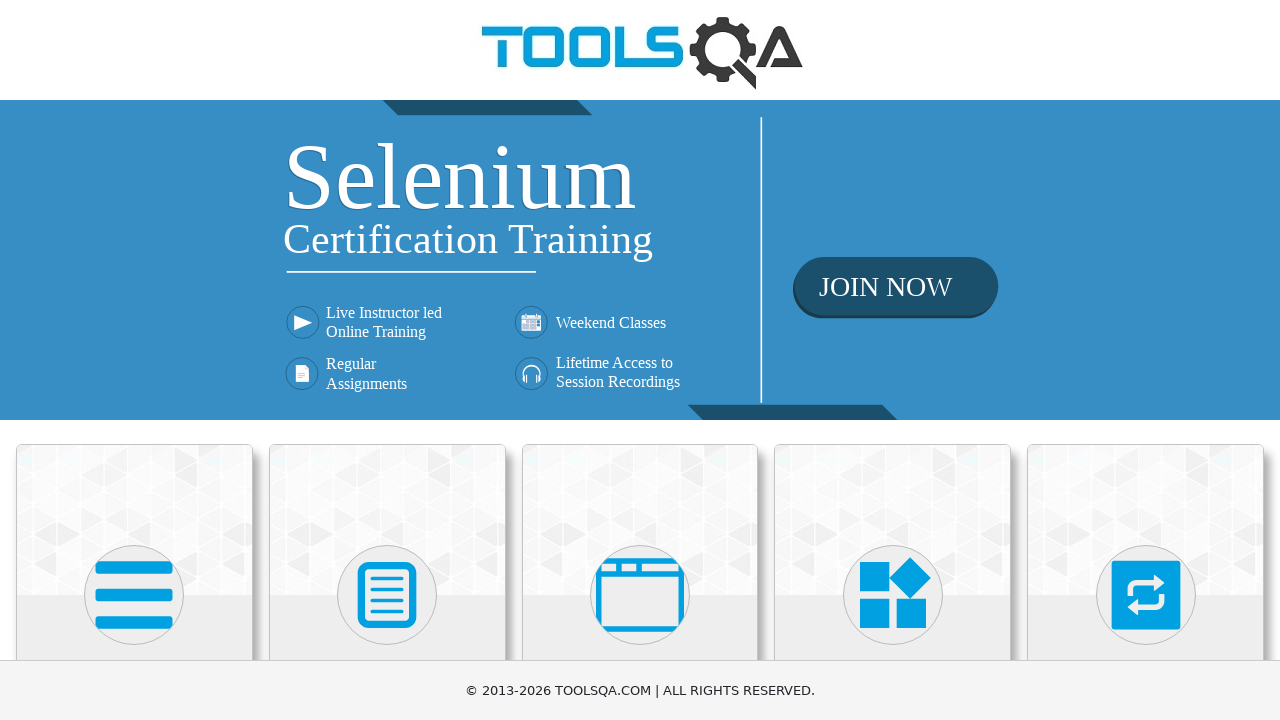

Clicked on Elements card at (134, 360) on xpath=//*[contains(@class, 'top-card')]//*[contains(text(), 'Elements')]
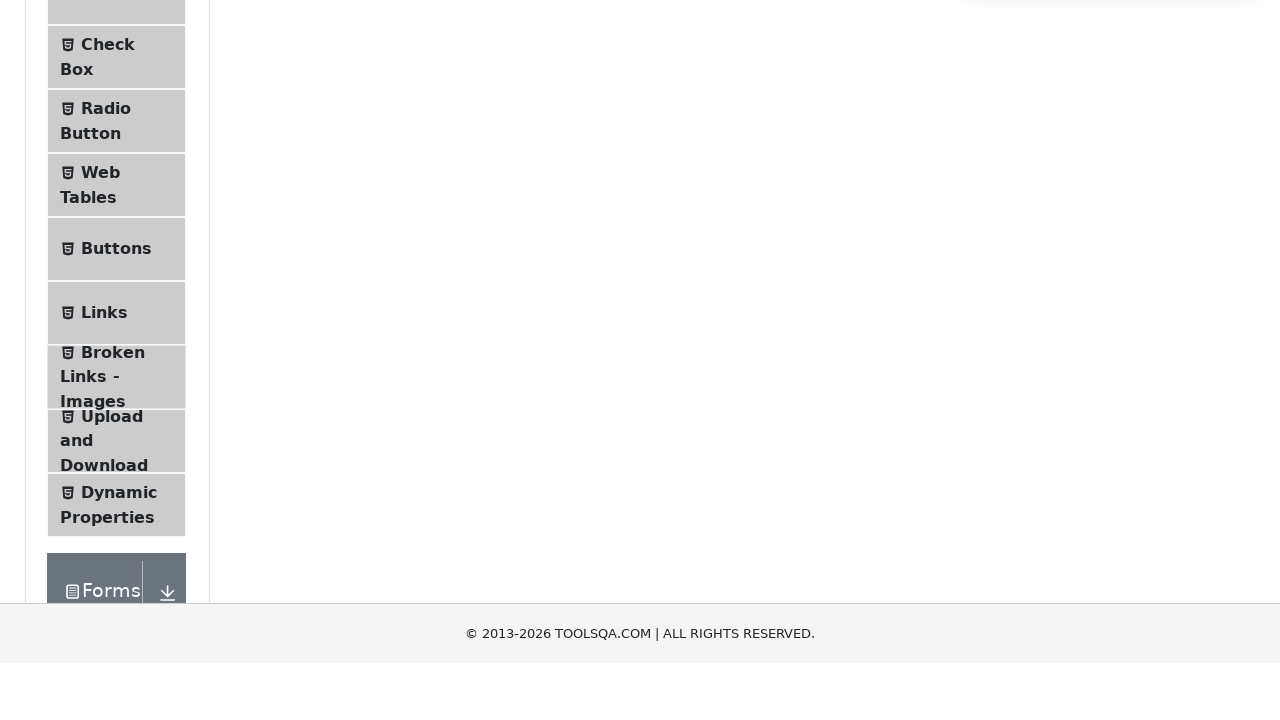

Clicked on Text Box menu item at (116, 261) on xpath=//*[@class='element-group']//*[contains(@class, 'show')]//*[@id='item-0']
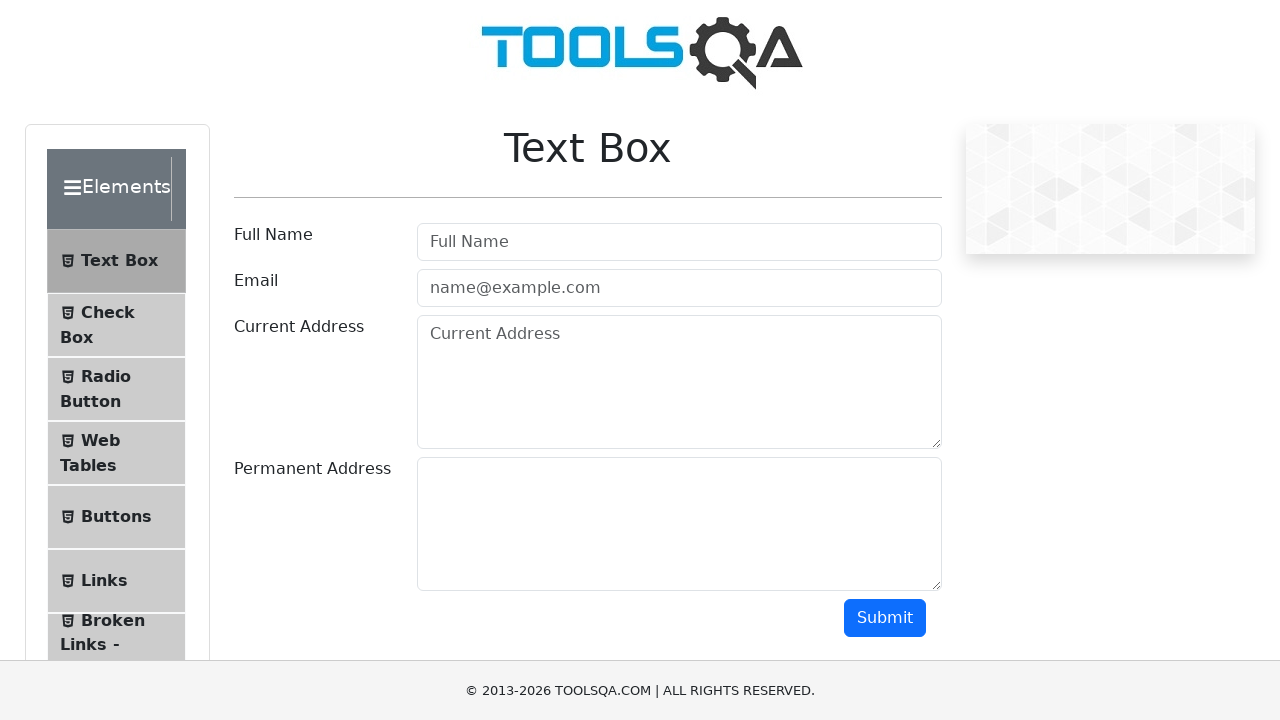

Filled in user name: Marcus Thompson on #userName
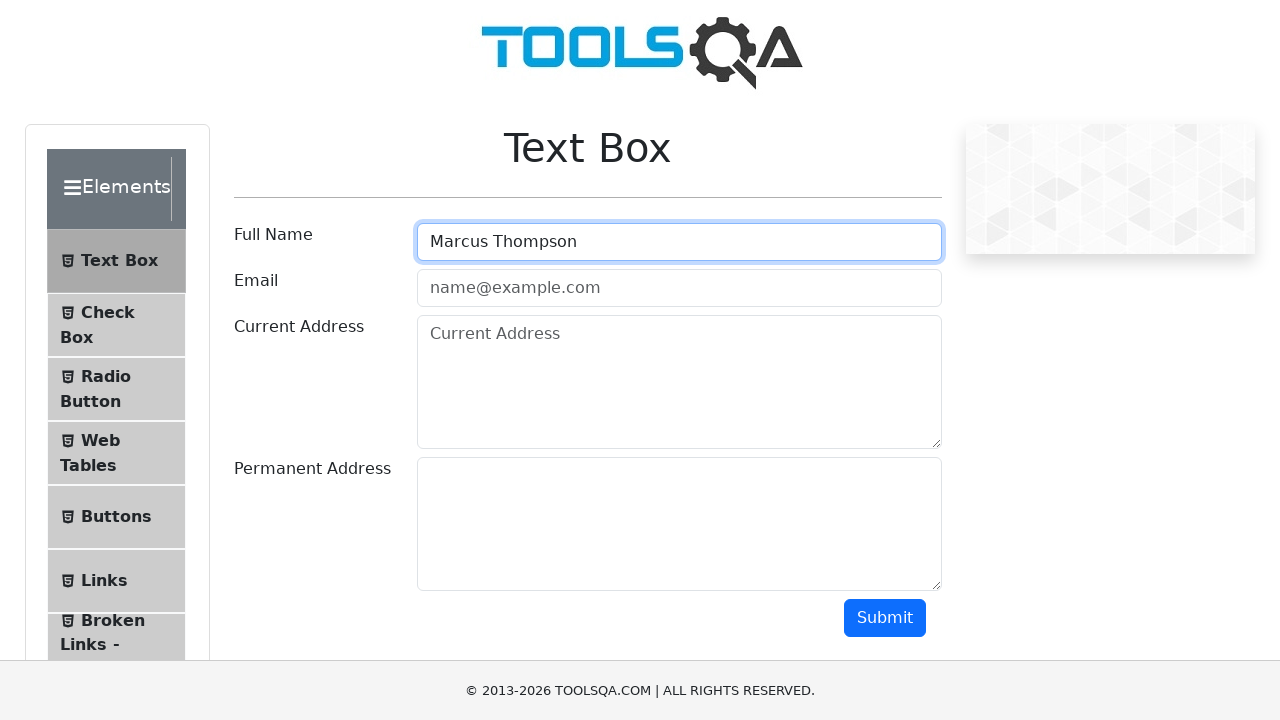

Filled in user email: marcus.thompson@example.com on #userEmail
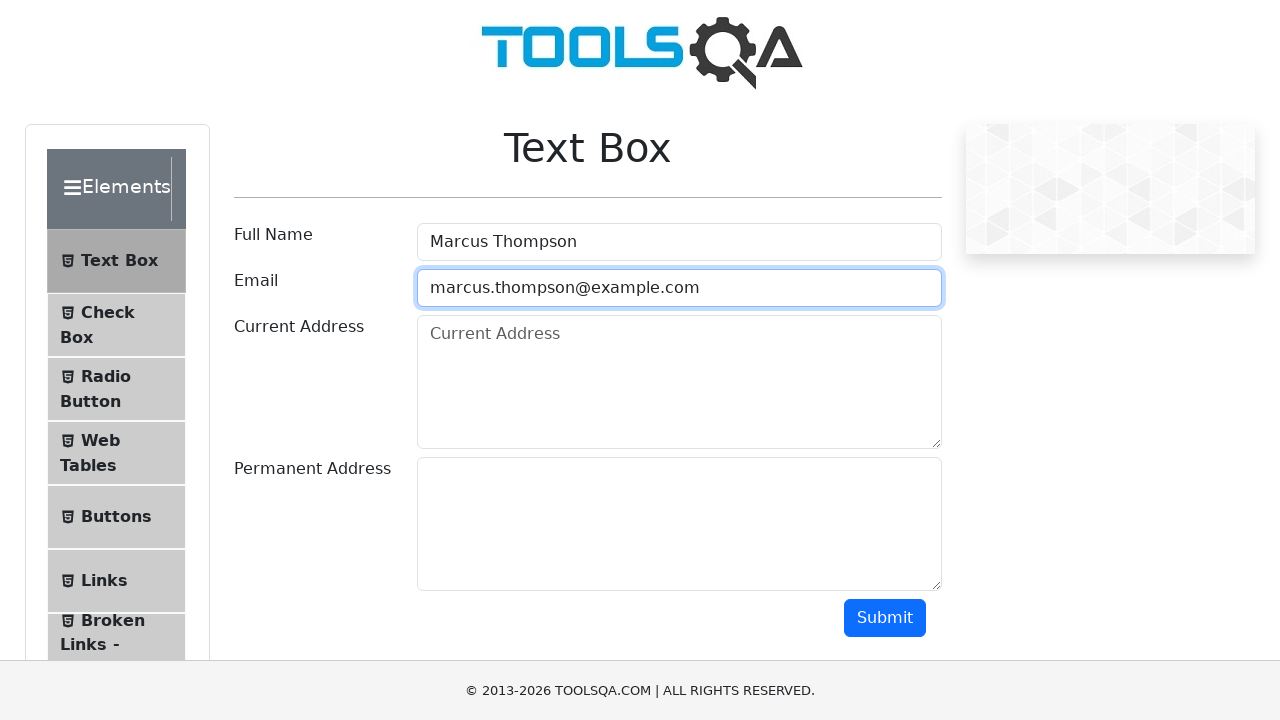

Filled in current address: San Francisco on #currentAddress
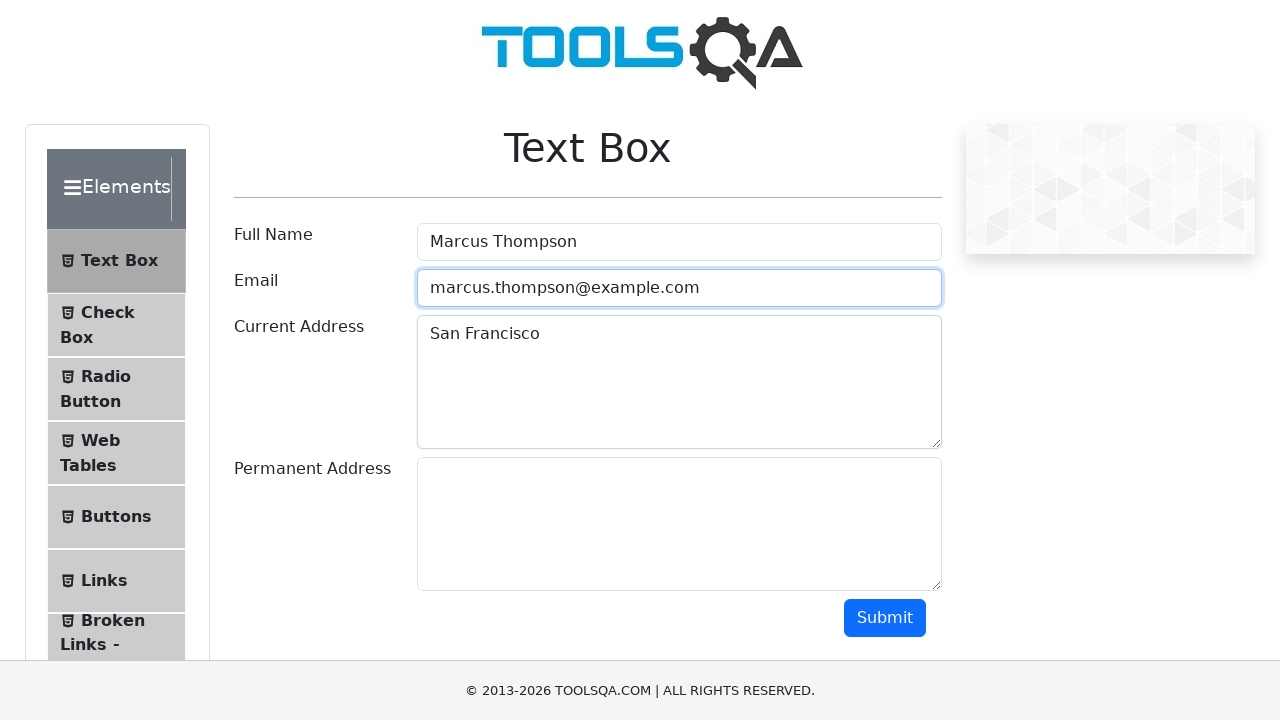

Filled in permanent address: San Francisco on #permanentAddress
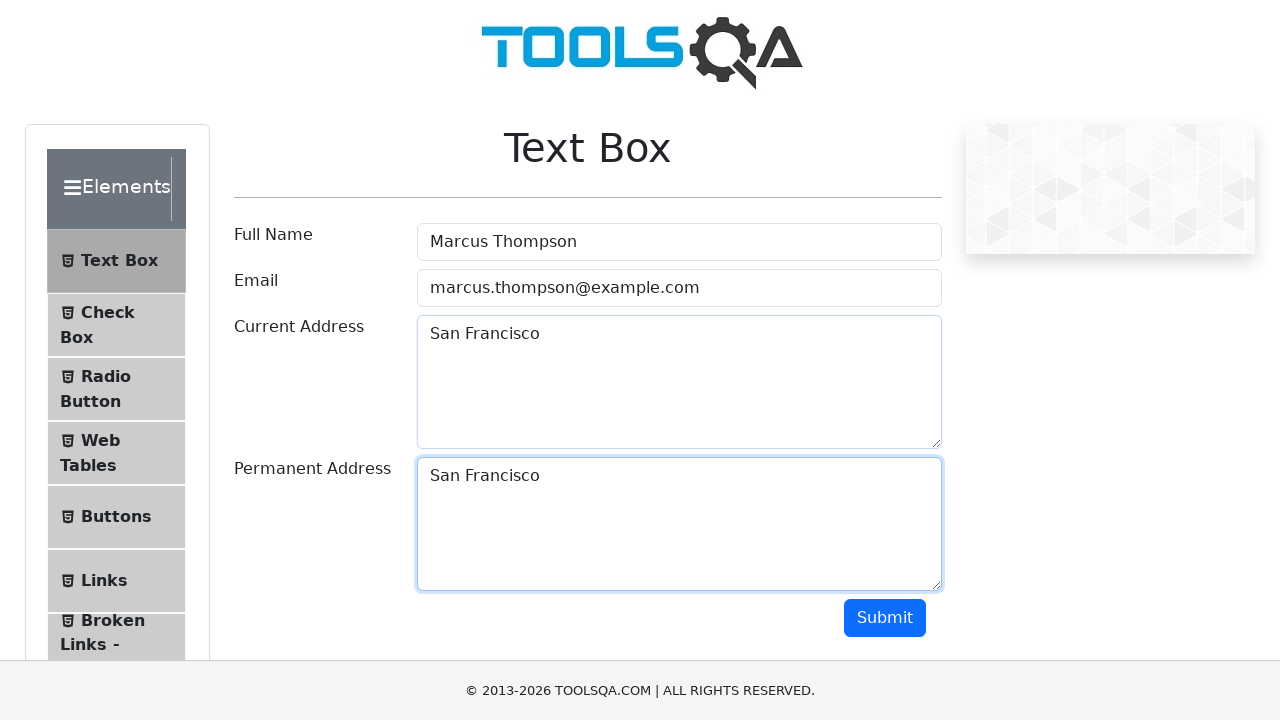

Clicked submit button to submit the form at (885, 618) on #submit
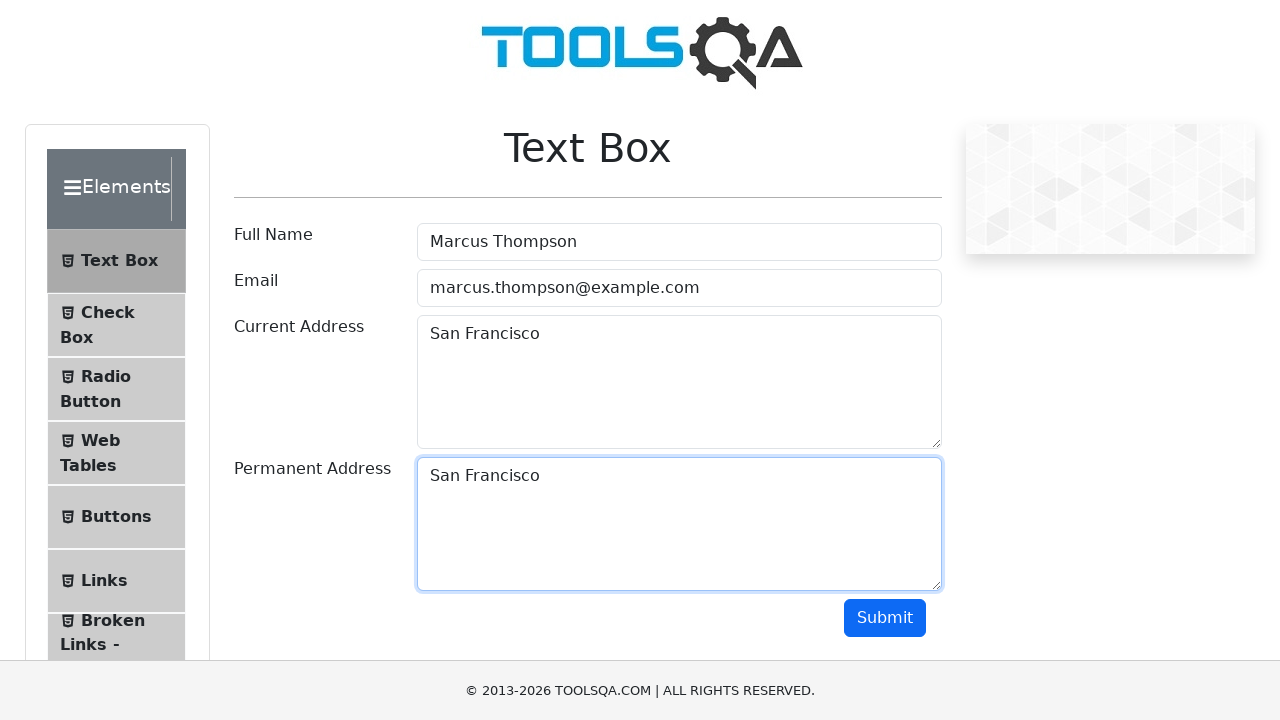

Output section loaded with submitted data
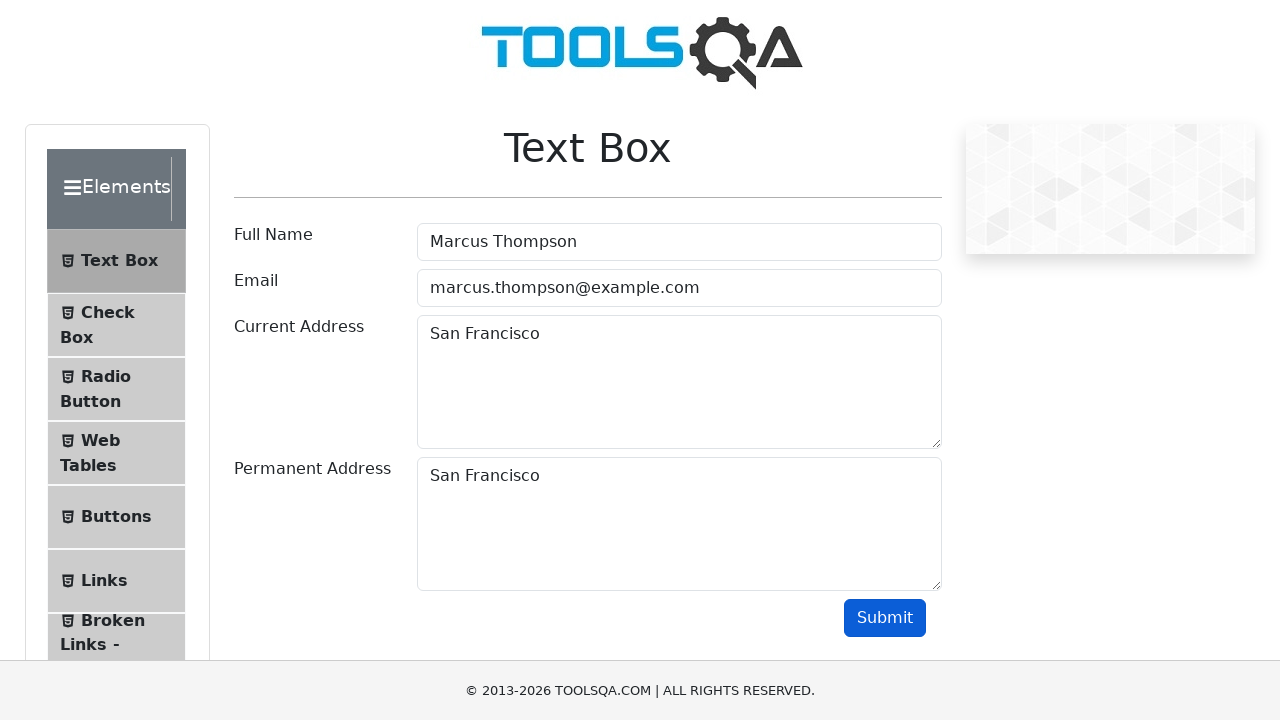

Retrieved name output from submitted data
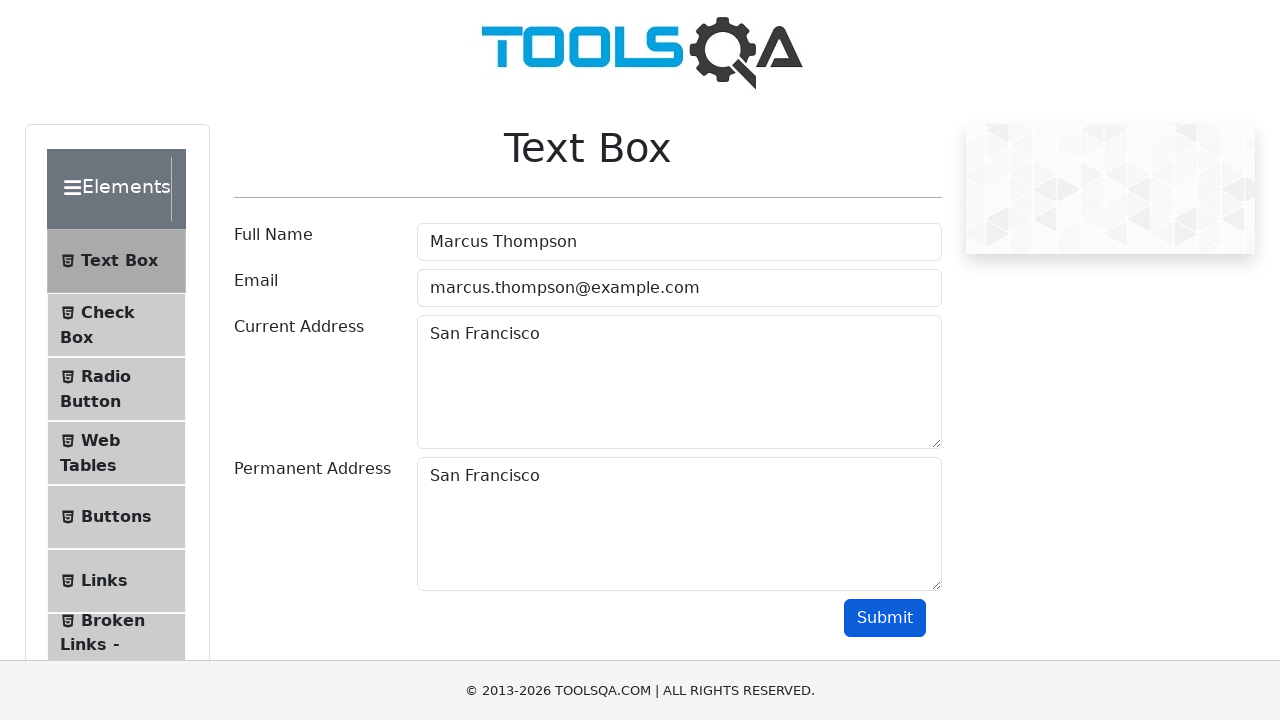

Verified name 'Marcus Thompson' is displayed in output
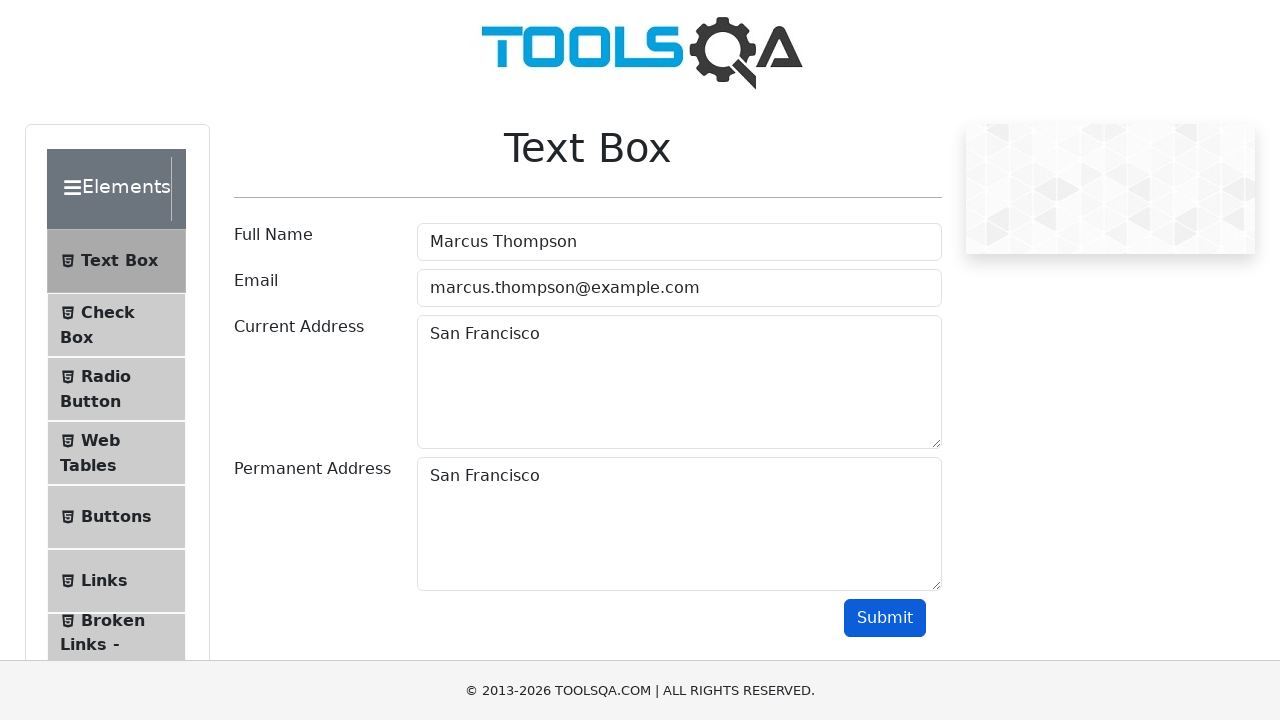

Retrieved email output from submitted data
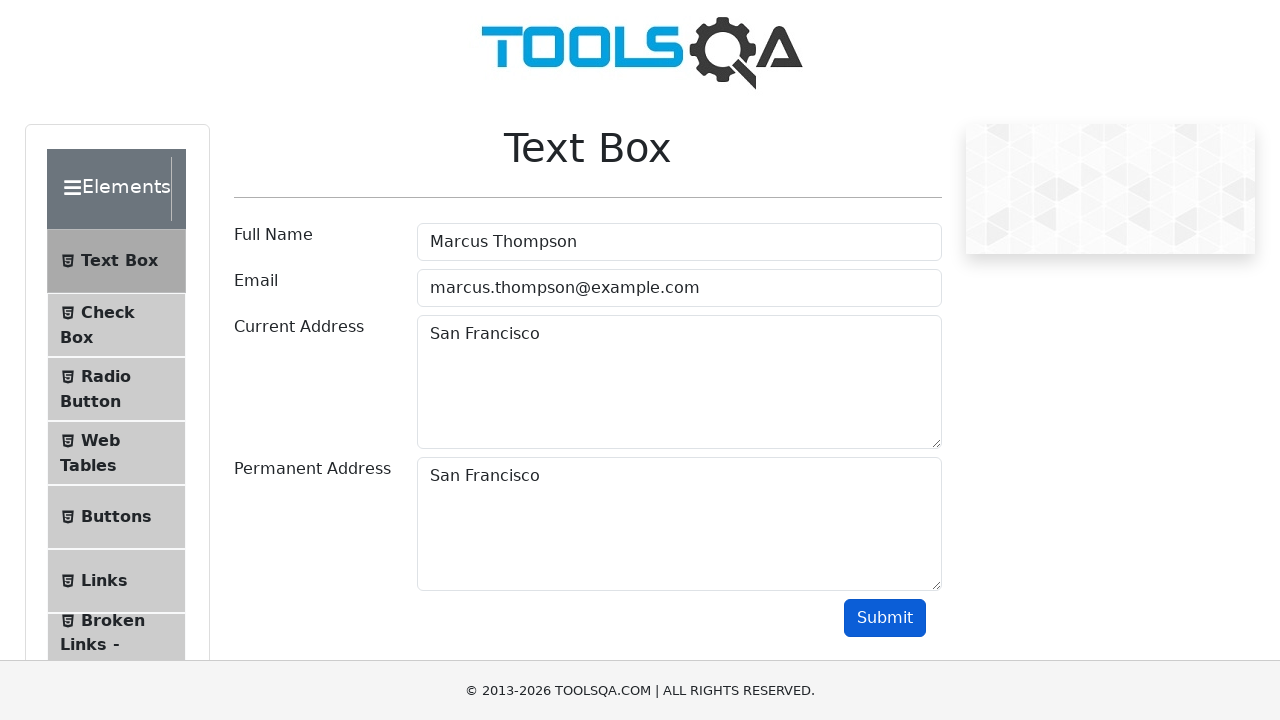

Verified email 'marcus.thompson@example.com' is displayed in output
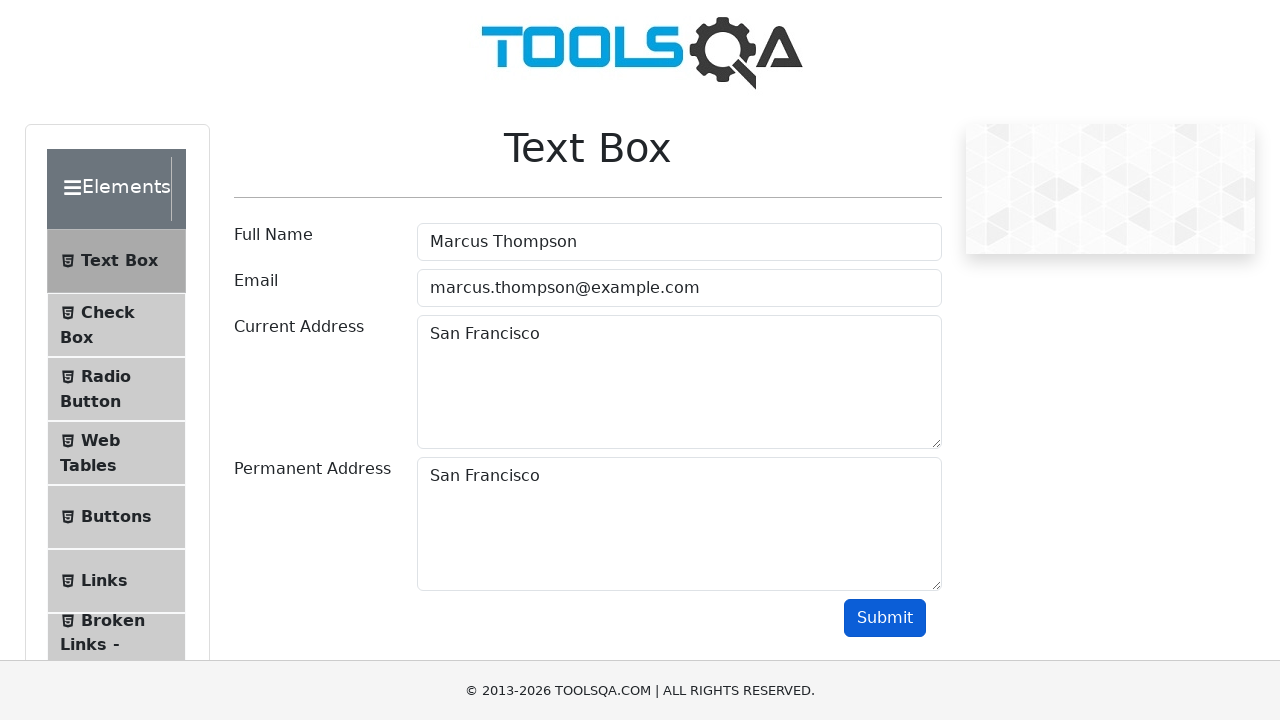

Retrieved current address output from submitted data
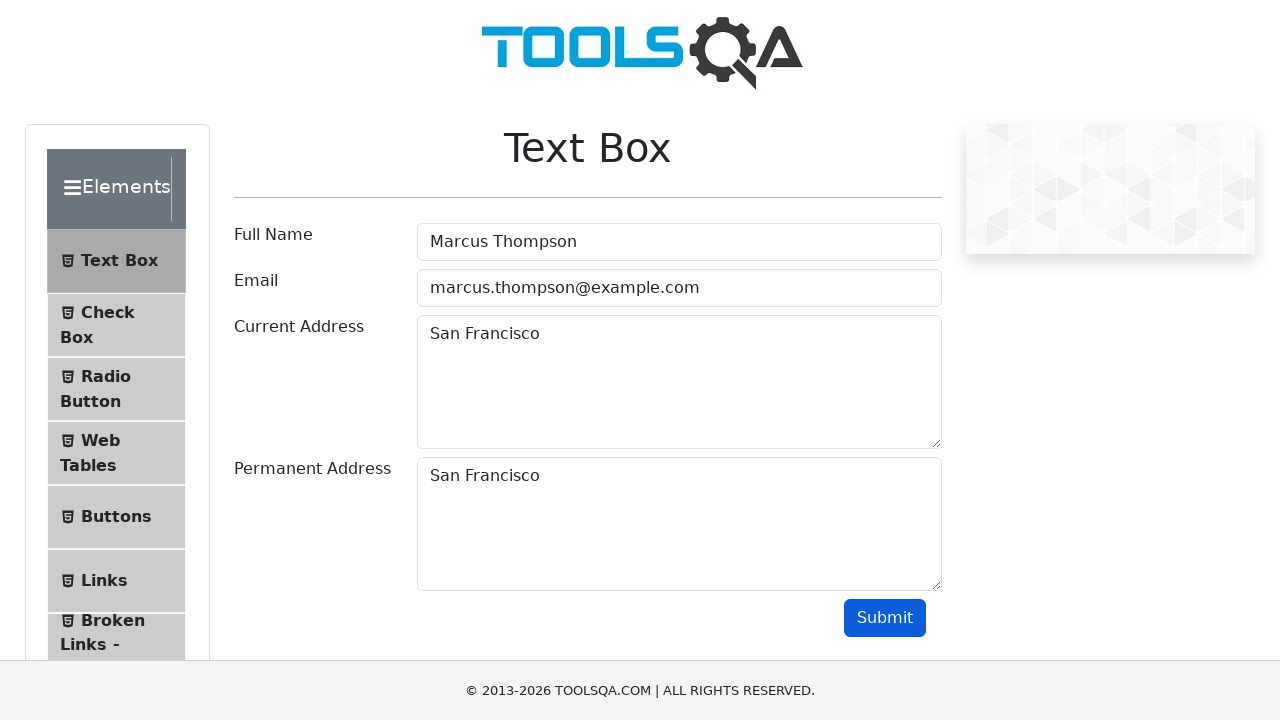

Verified current address 'San Francisco' is displayed in output
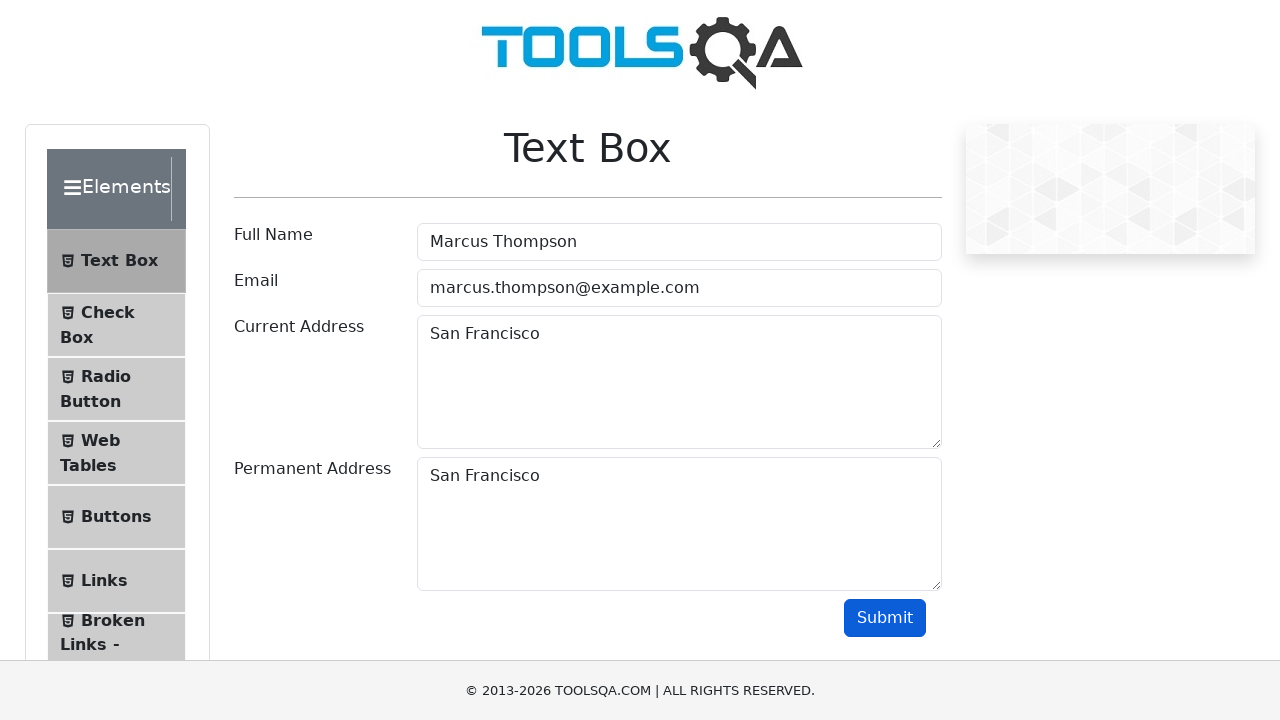

Retrieved permanent address output from submitted data
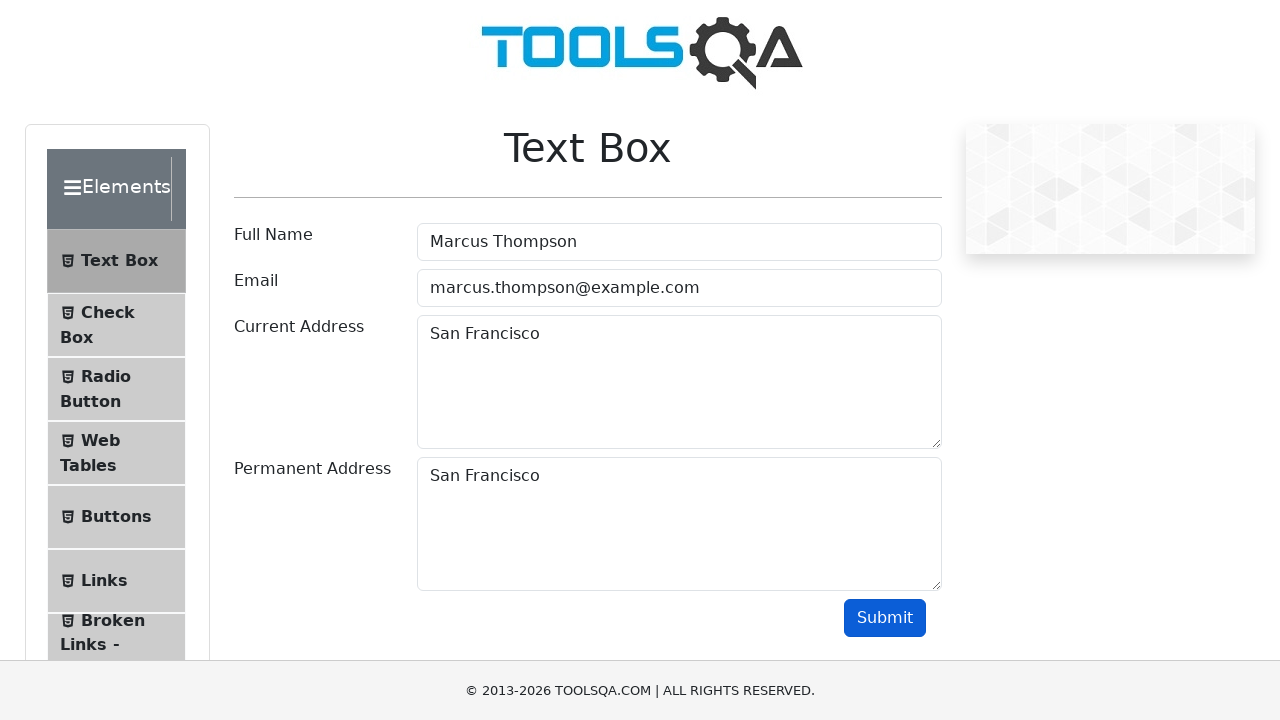

Verified permanent address 'San Francisco' is displayed in output
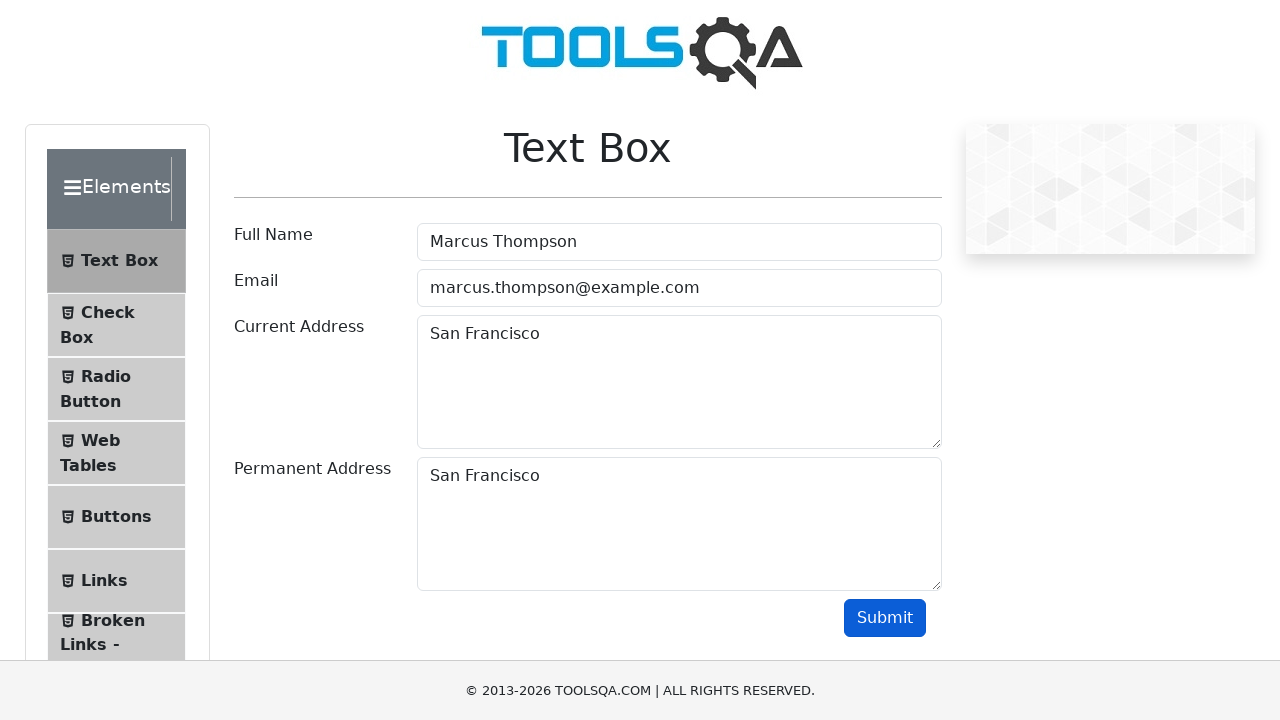

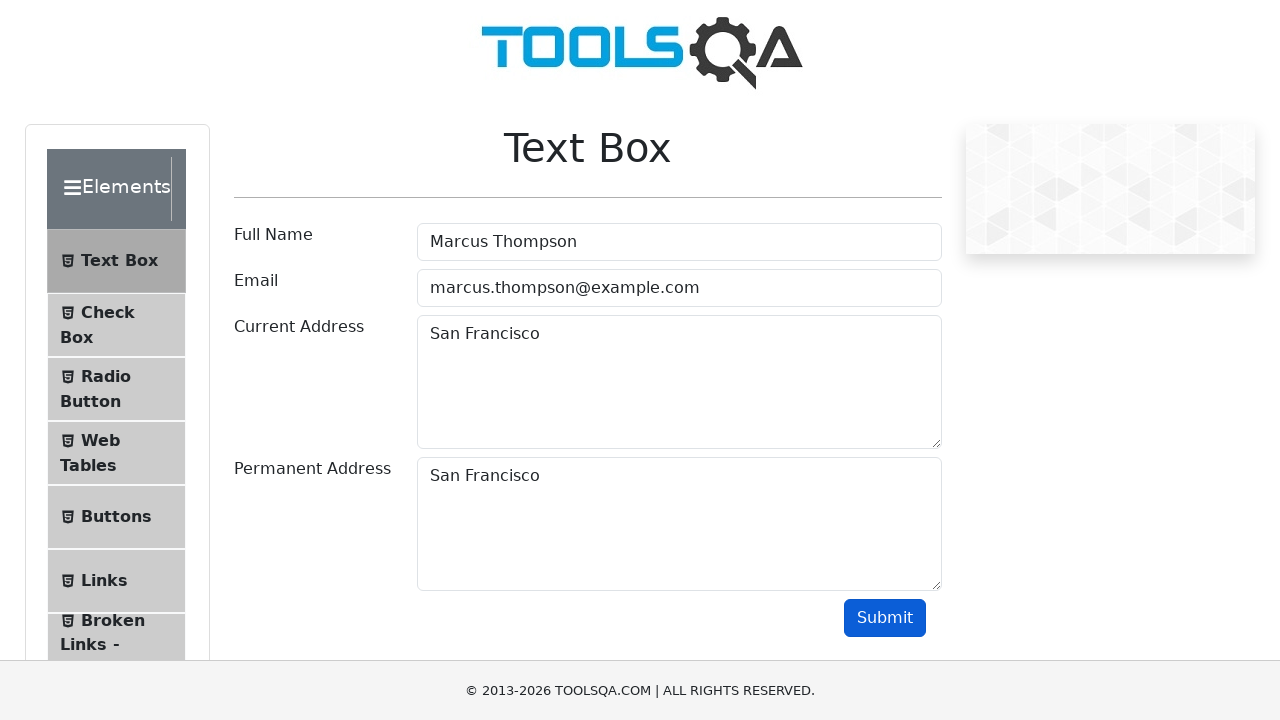